Tests dropdown selections for currency and passenger count on a flight booking form, including selecting currency and incrementing adult and child passenger counts

Starting URL: https://rahulshettyacademy.com/dropdownsPractise/

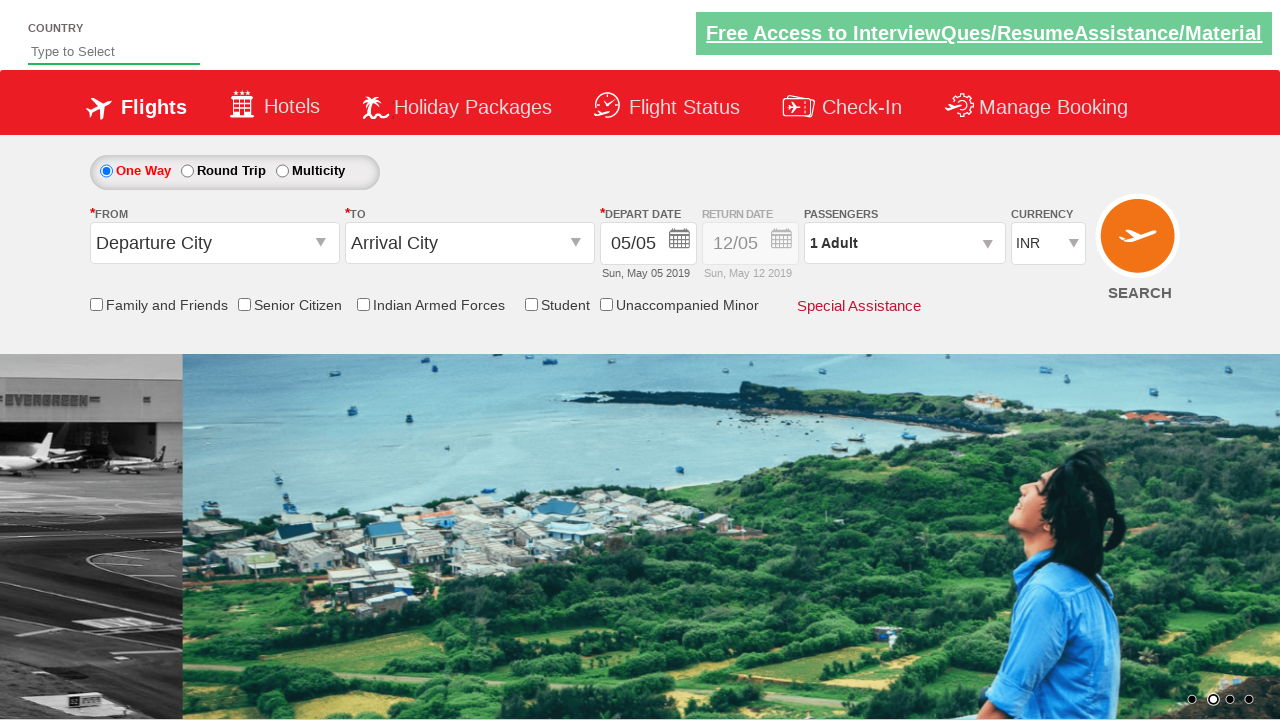

Selected INR currency from dropdown on select[name='ctl00$mainContent$DropDownListCurrency']
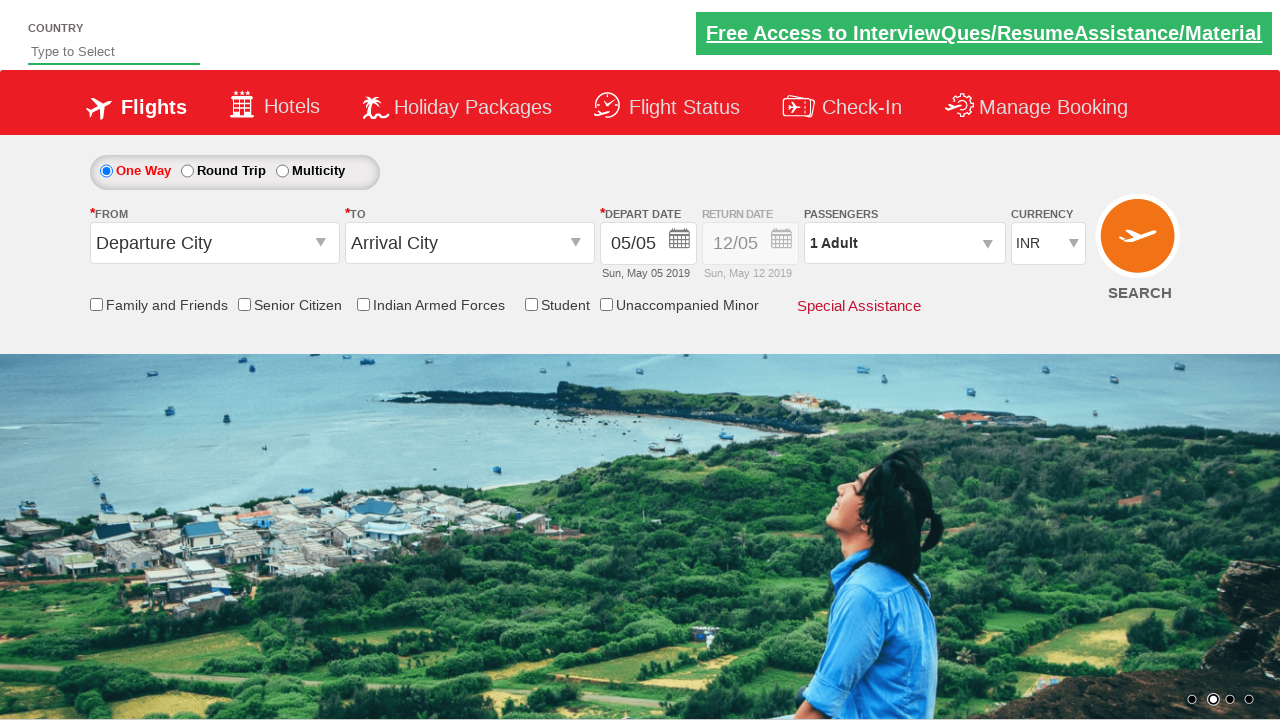

Clicked on passenger info section to open passenger selection panel at (904, 243) on #divpaxinfo
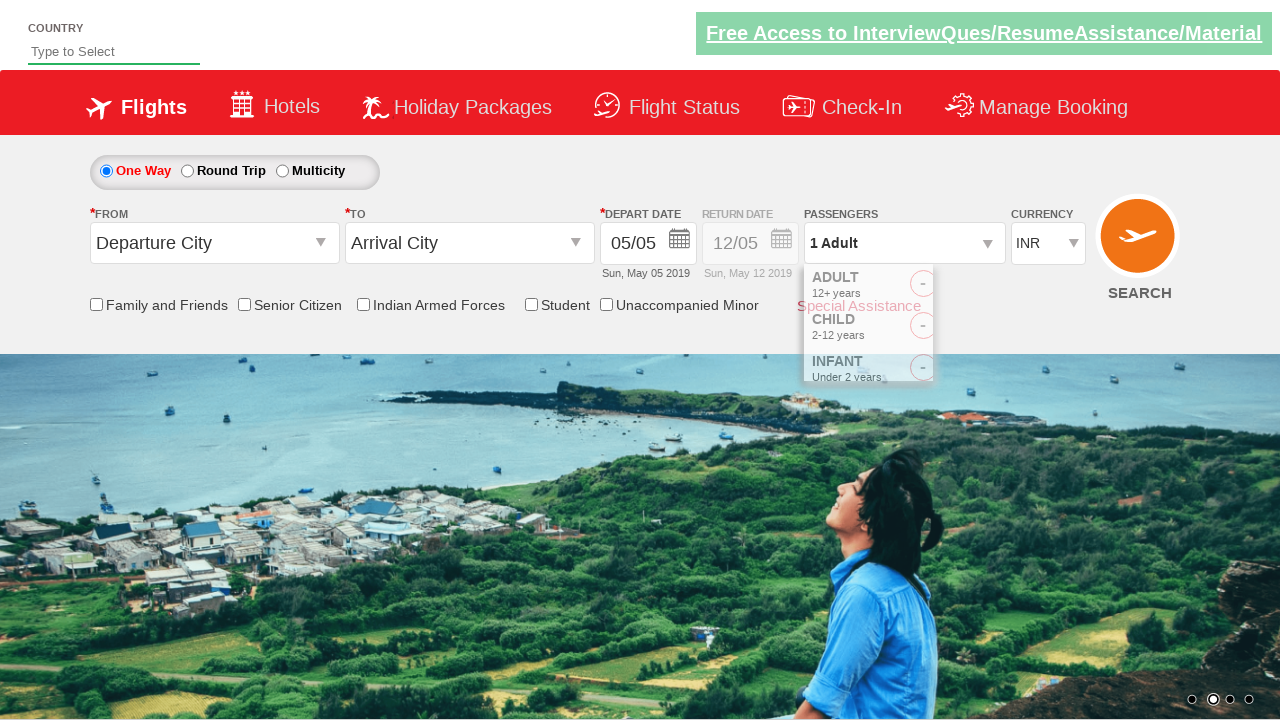

Passenger selection panel loaded successfully
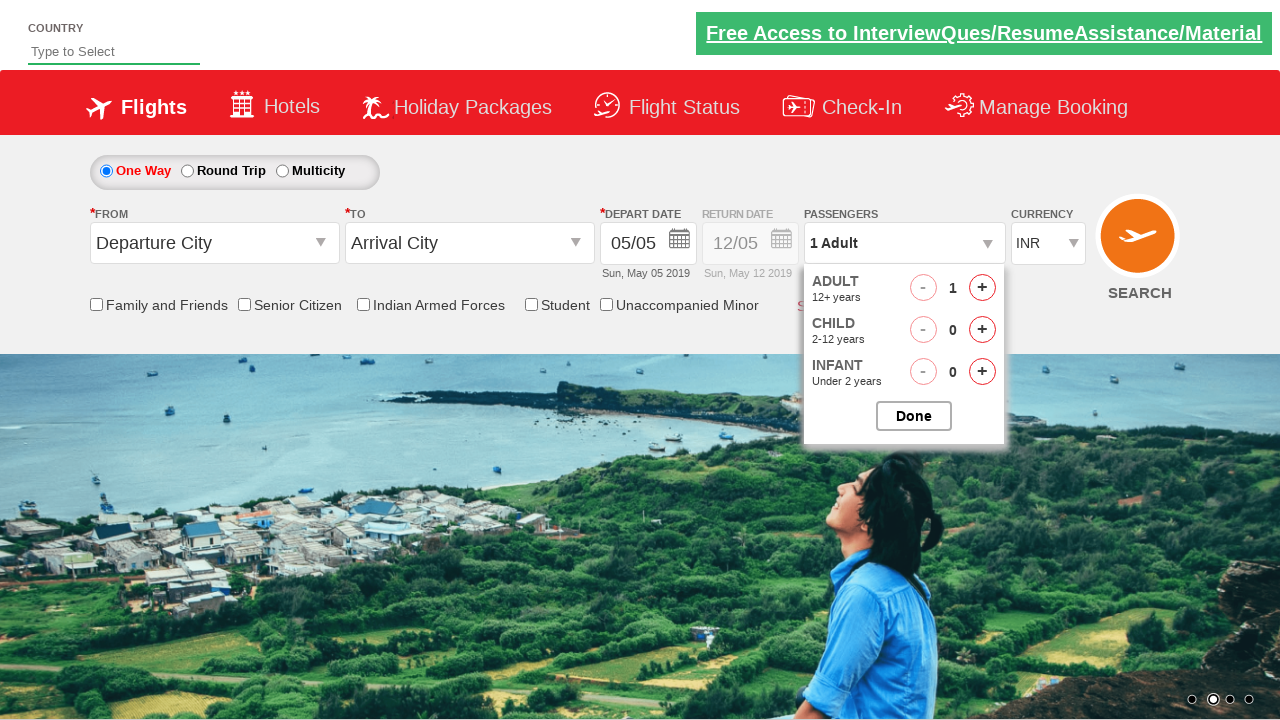

Incremented adult passenger count (iteration 1/3) at (982, 288) on #hrefIncAdt
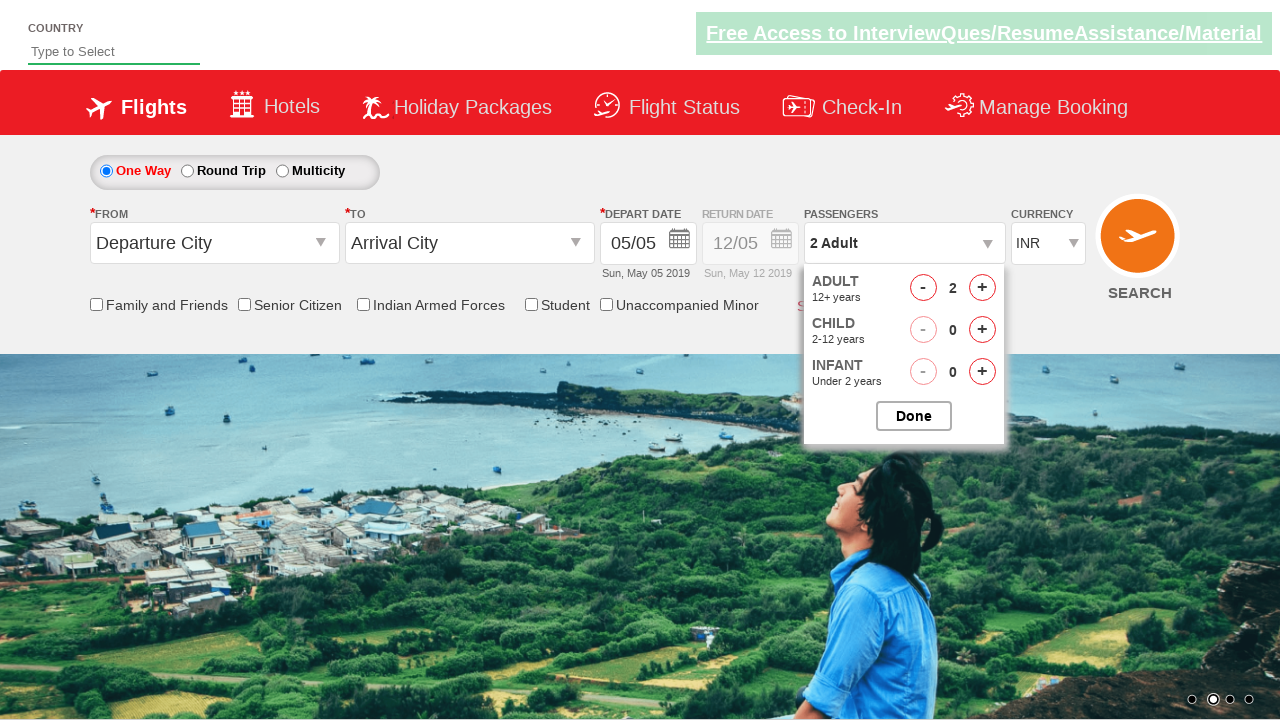

Incremented adult passenger count (iteration 2/3) at (982, 288) on #hrefIncAdt
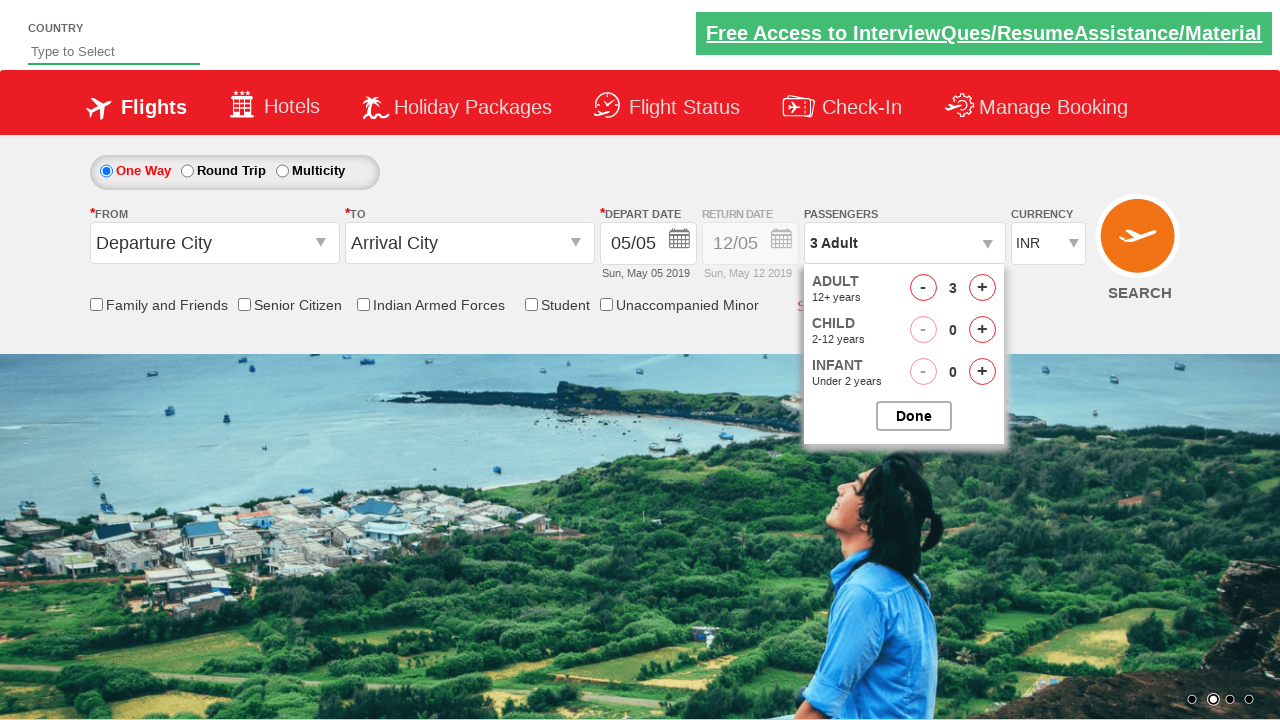

Incremented adult passenger count (iteration 3/3) at (982, 288) on #hrefIncAdt
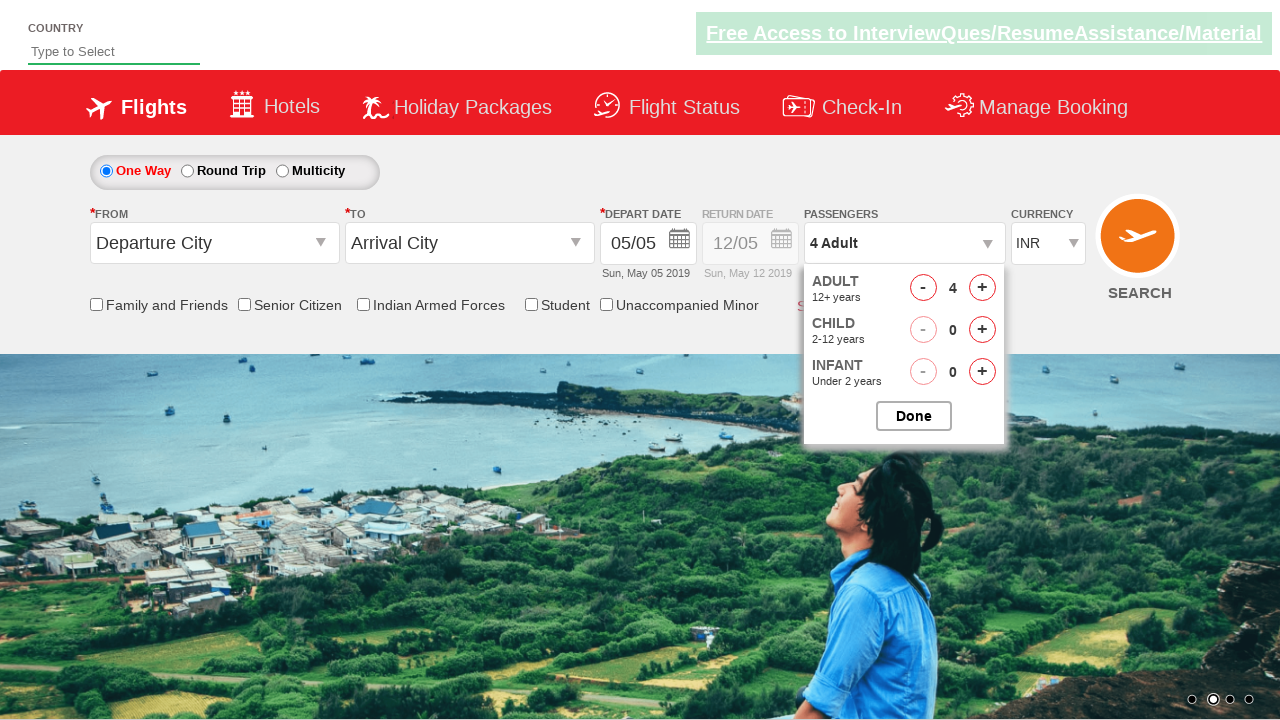

Incremented child passenger count (iteration 1/2) at (982, 330) on #hrefIncChd
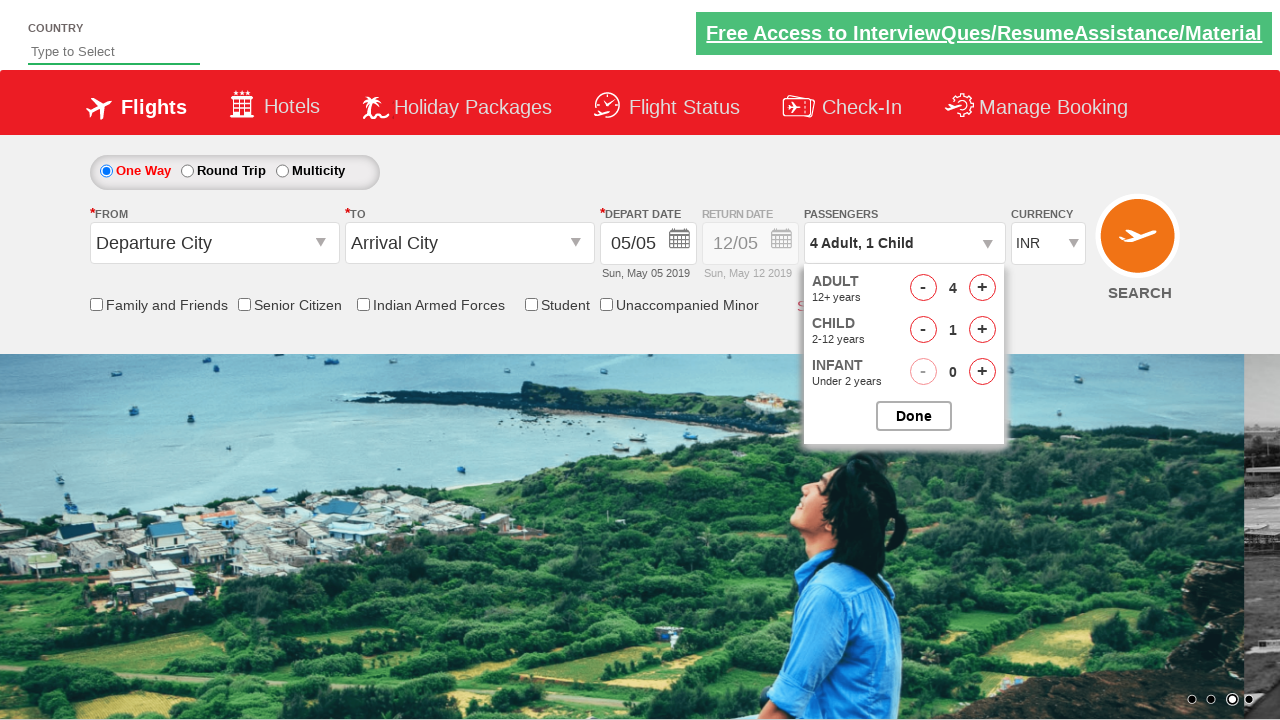

Incremented child passenger count (iteration 2/2) at (982, 330) on #hrefIncChd
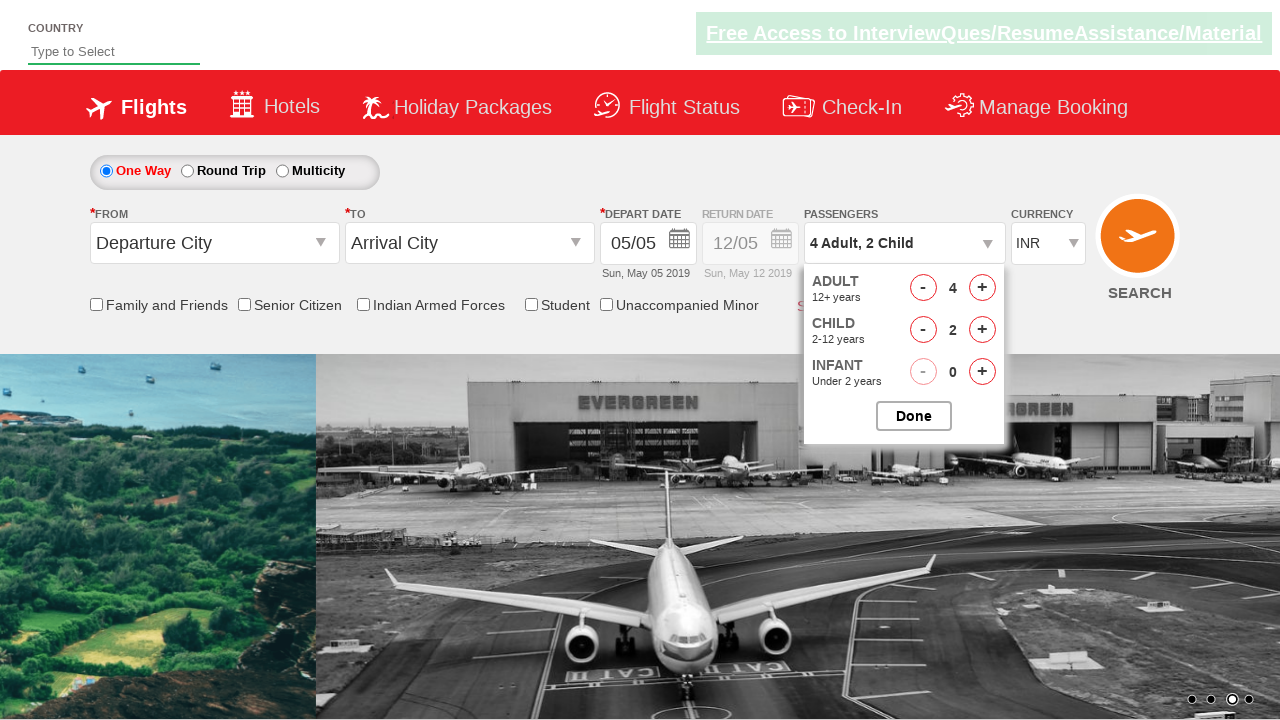

Closed passenger selection panel at (914, 416) on #btnclosepaxoption
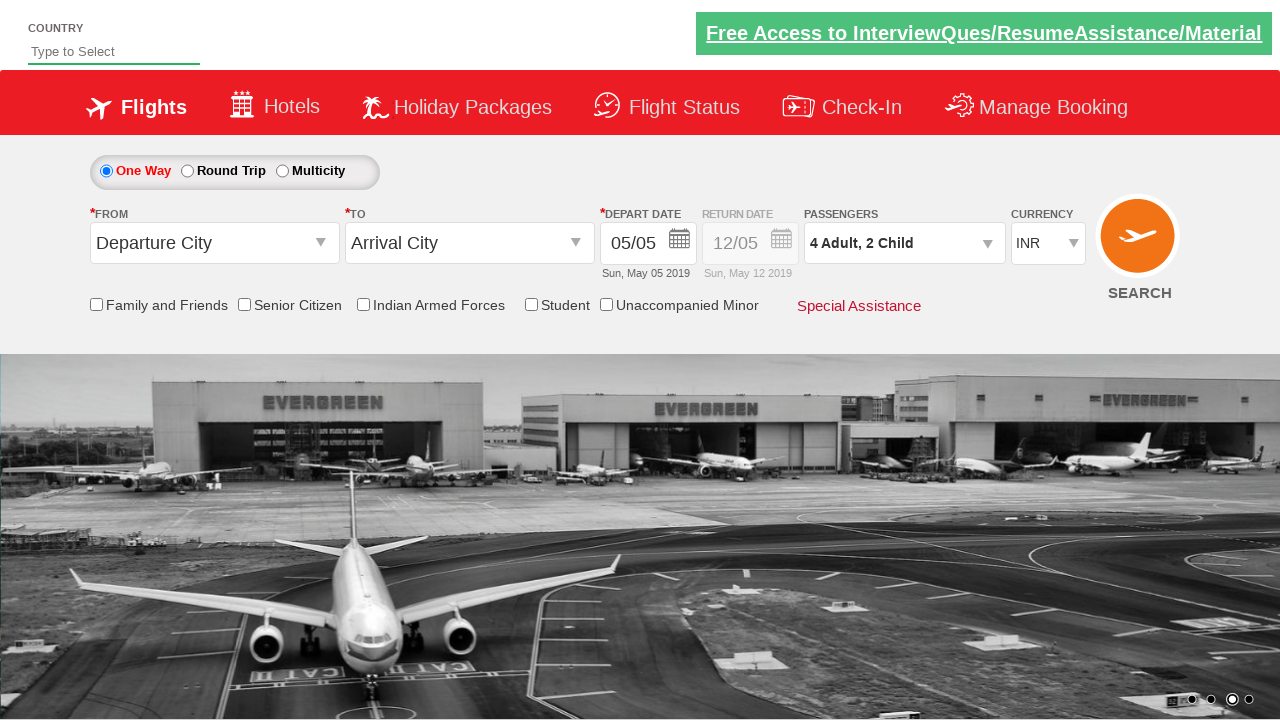

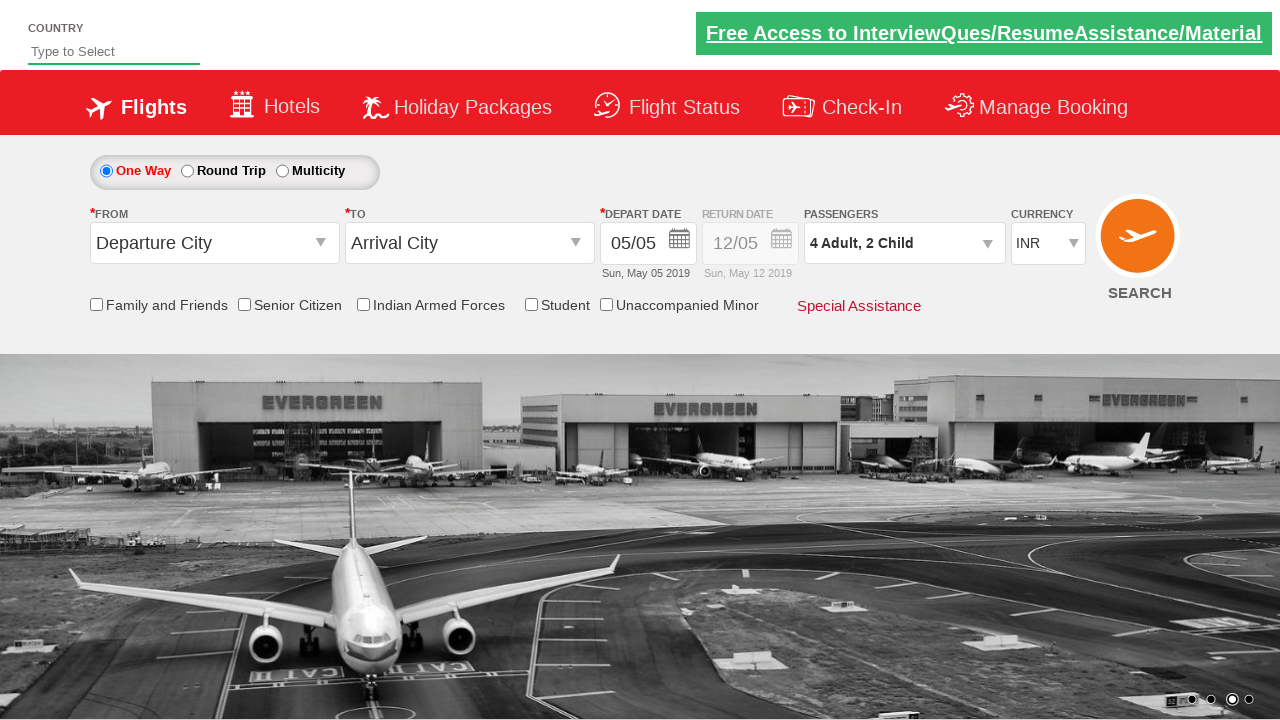